Tests deleting a user from the web table by clicking the delete button on the first row of the table

Starting URL: https://demoqa.com/webtables

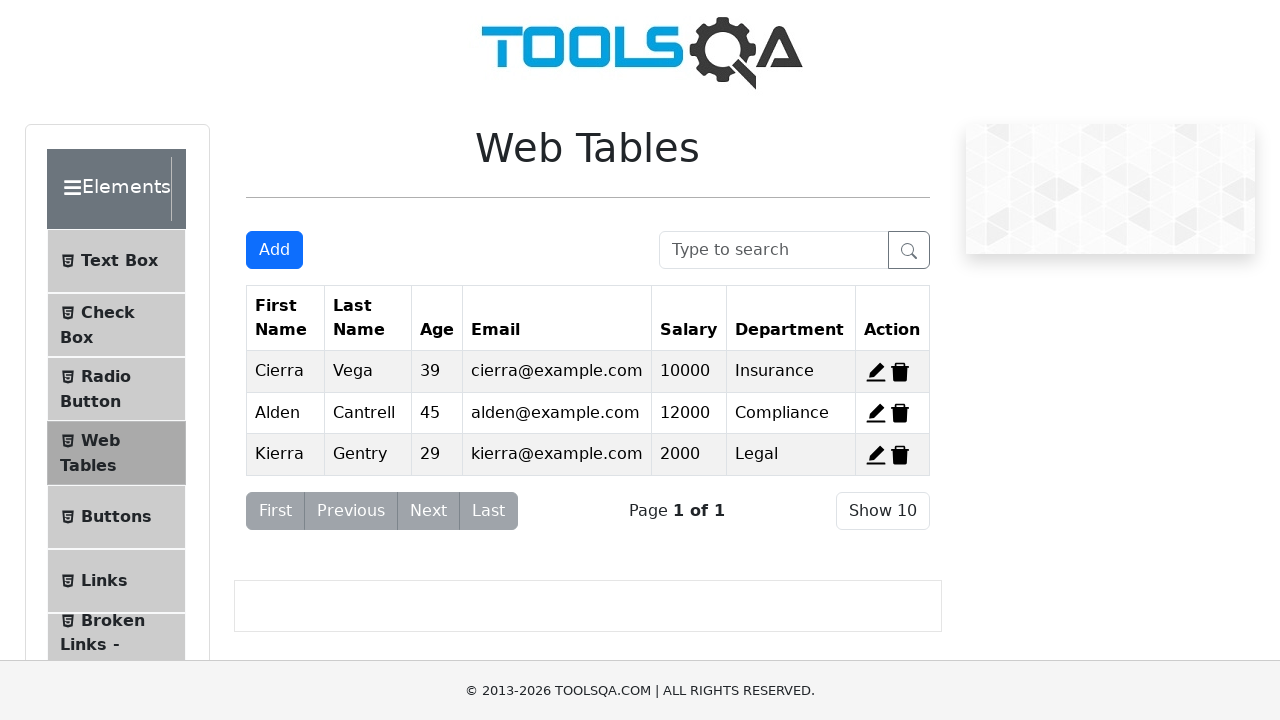

Navigated to web tables demo page
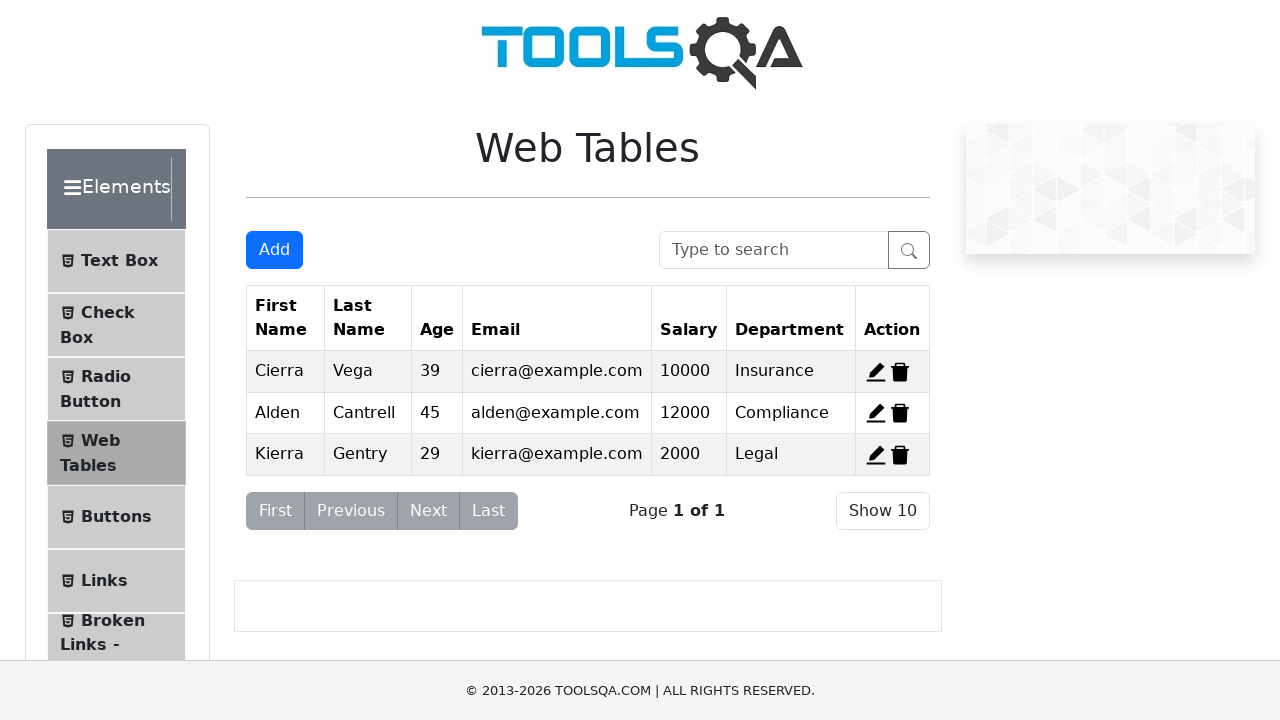

Clicked delete button on first row to remove user from web table at (900, 372) on #delete-record-1
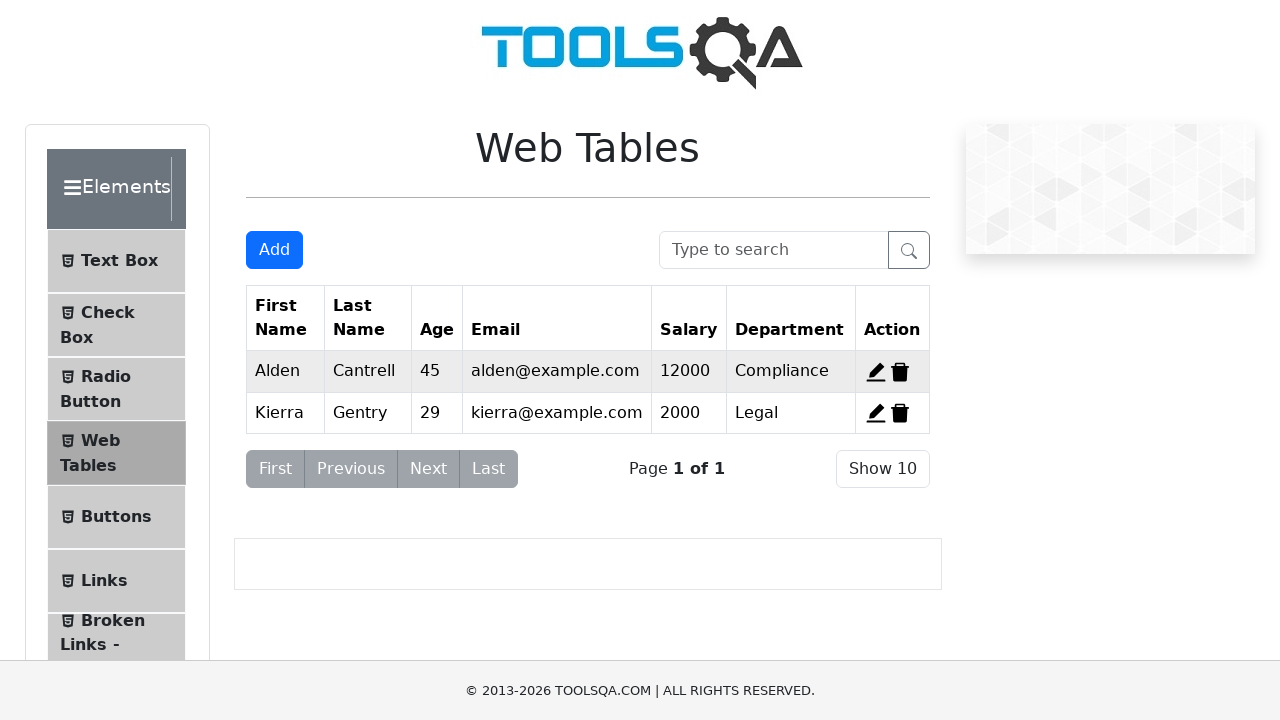

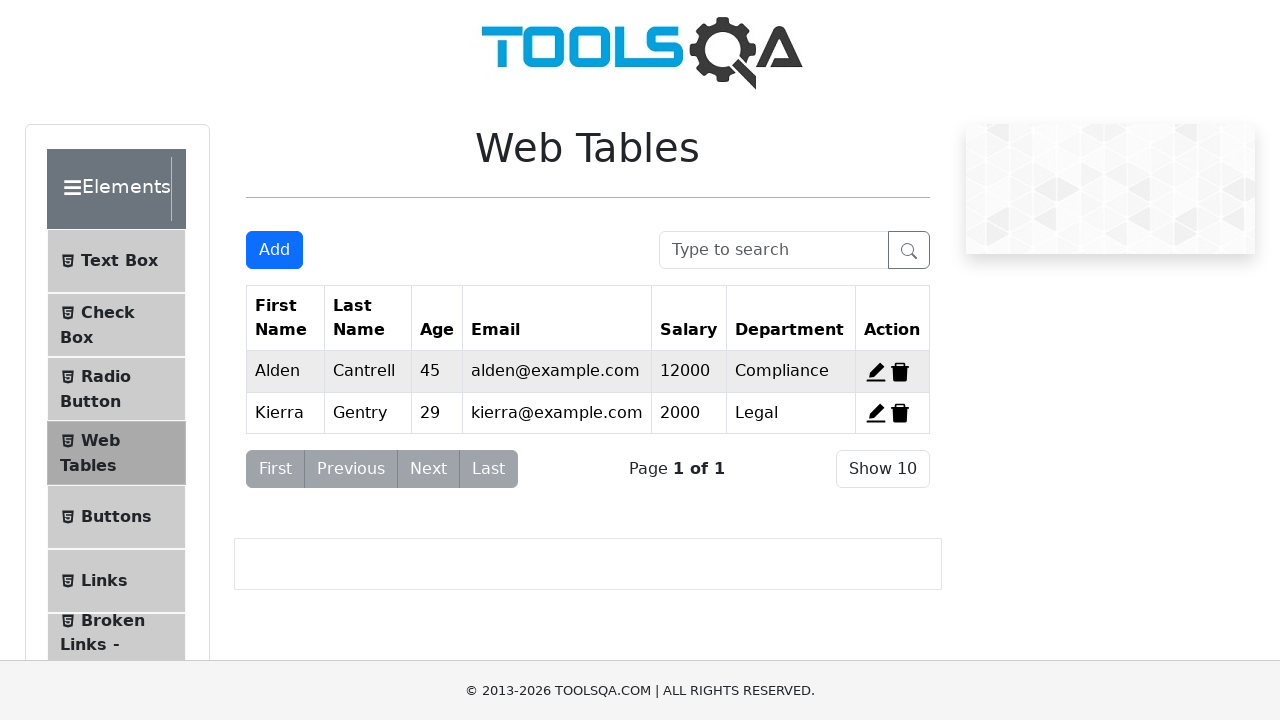